Navigates to the Automation Talks website and verifies the page loads by checking the title

Starting URL: https://automationtalks.com/

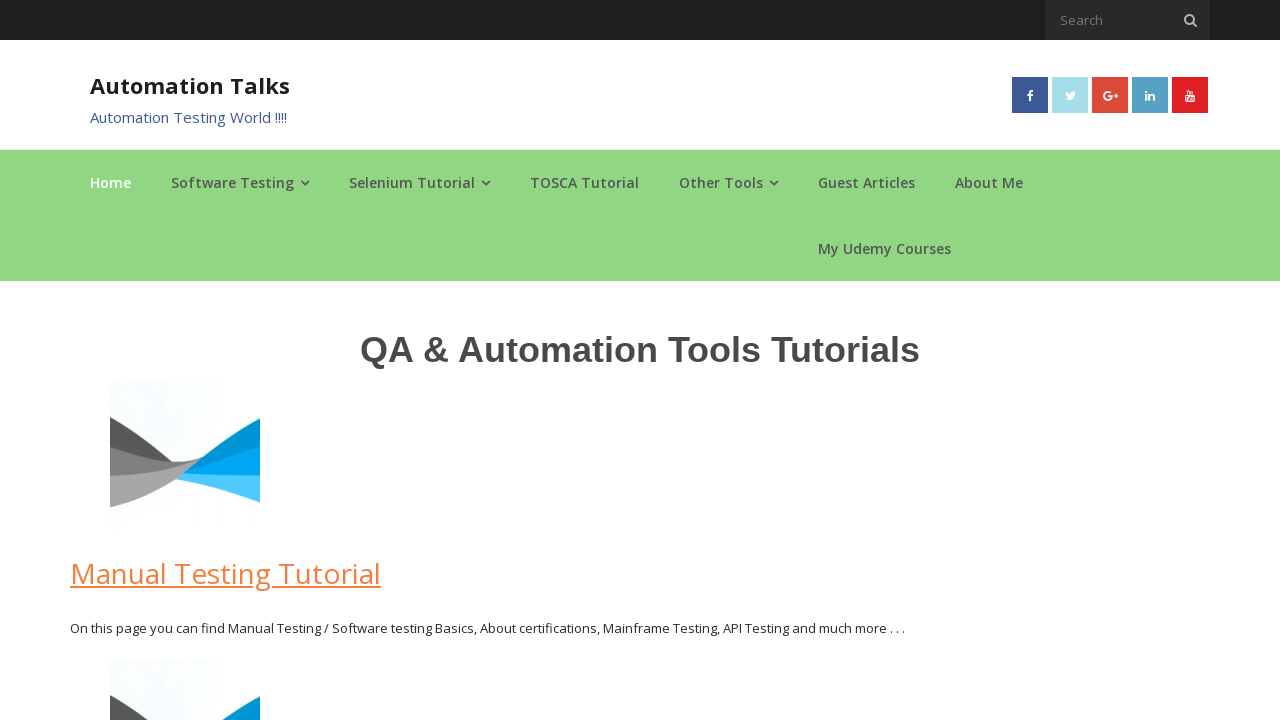

Navigated to https://automationtalks.com/
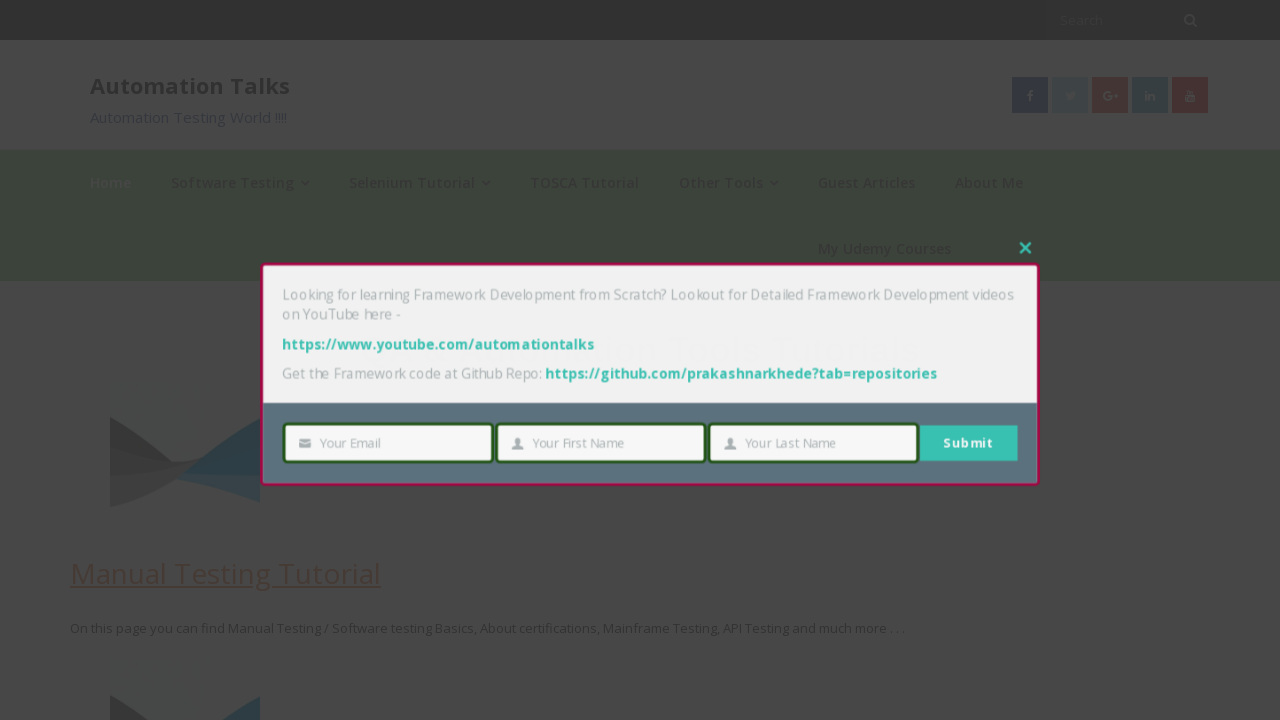

Page loaded and DOM content parsed
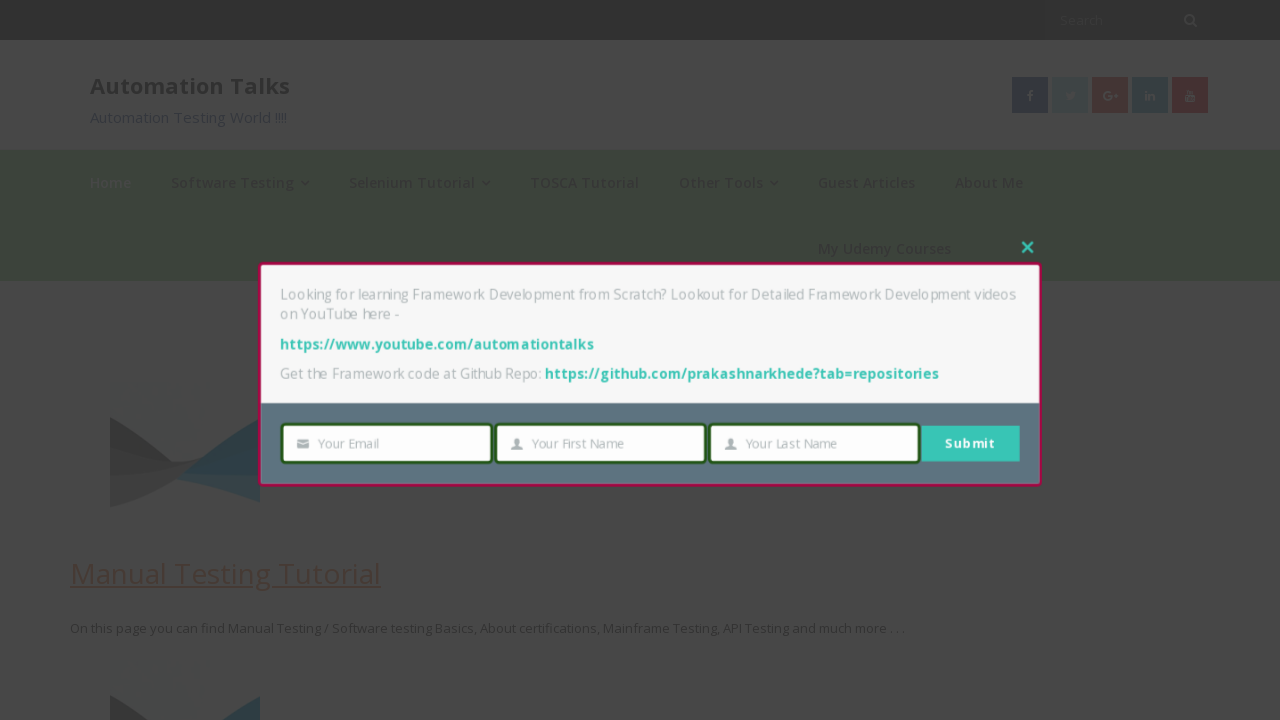

Retrieved page title: AutomationTalks - Learn Automation Testing
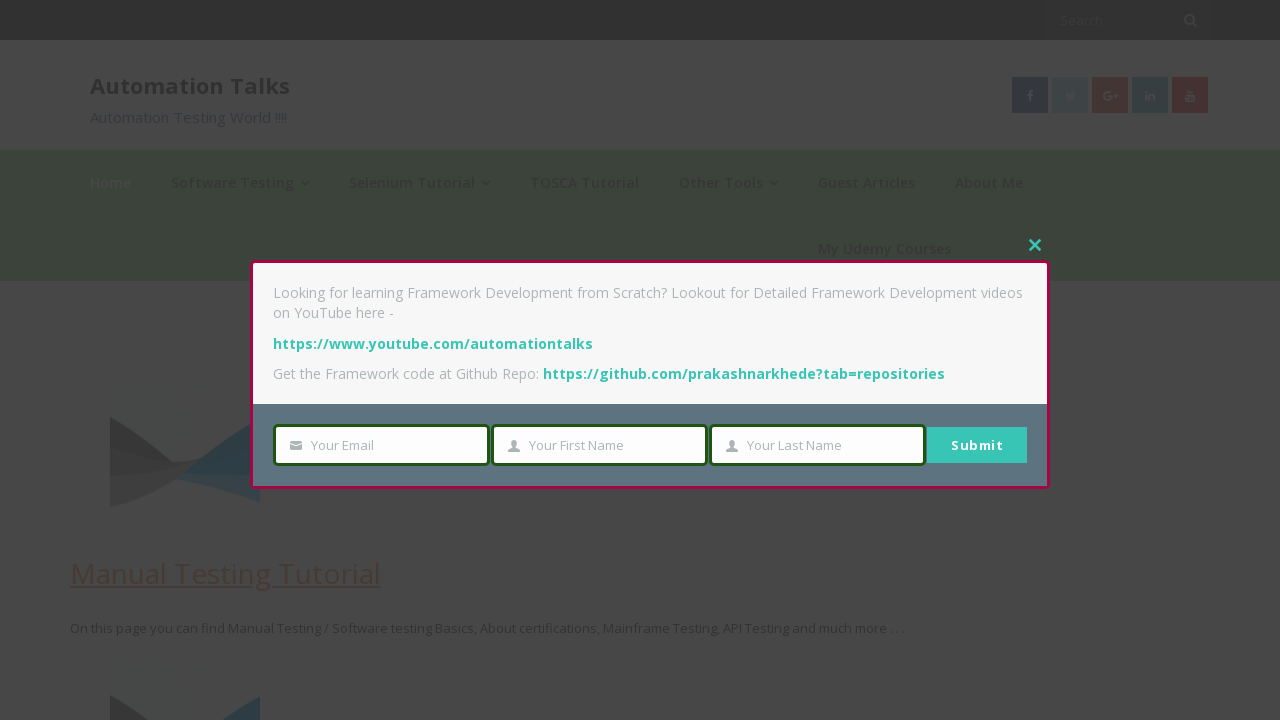

Verified page title is present: AutomationTalks - Learn Automation Testing
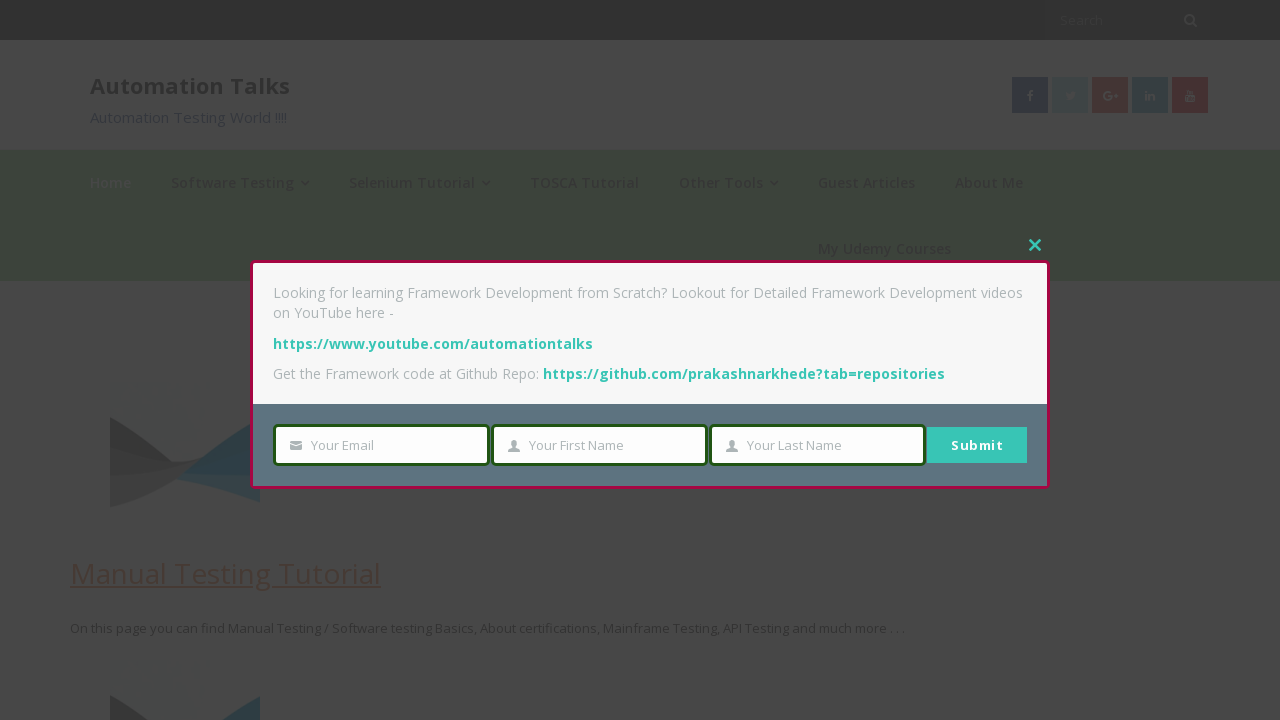

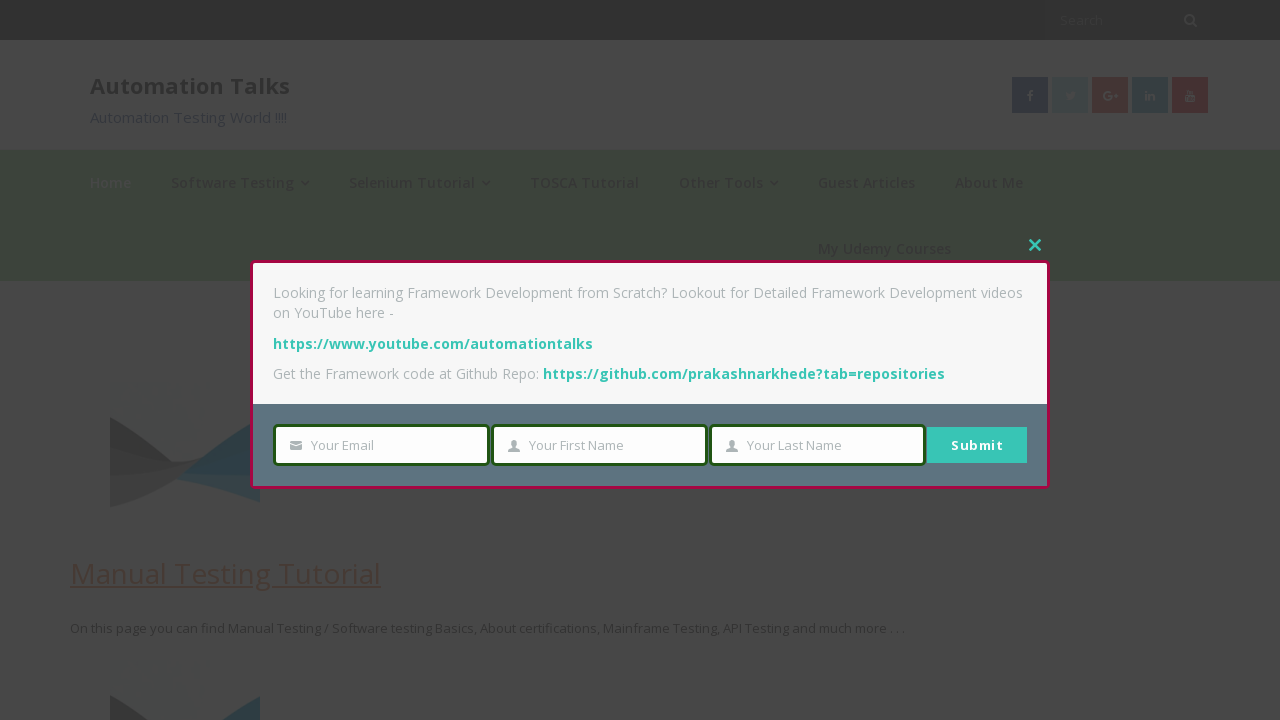